Tests window confirmation dialog handling by clicking a confirm button and accepting the alert

Starting URL: https://rahulshettyacademy.com/AutomationPractice/

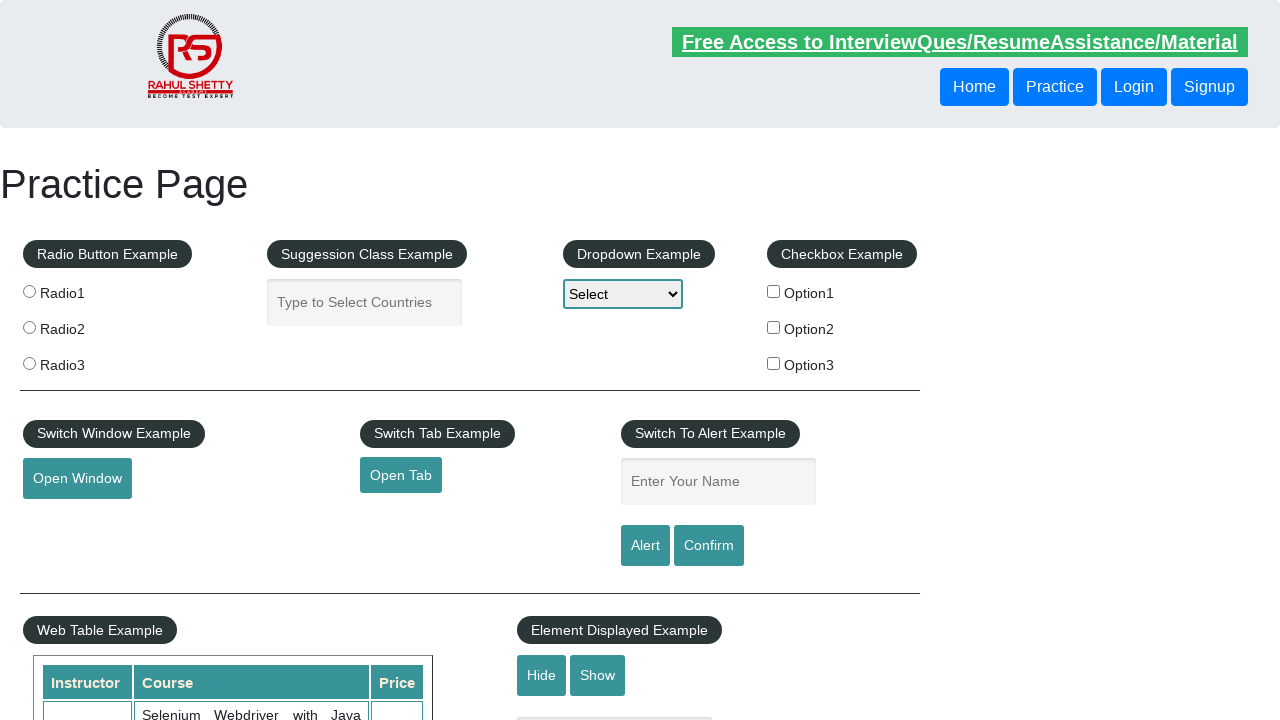

Set up dialog handler to accept confirmation dialogs
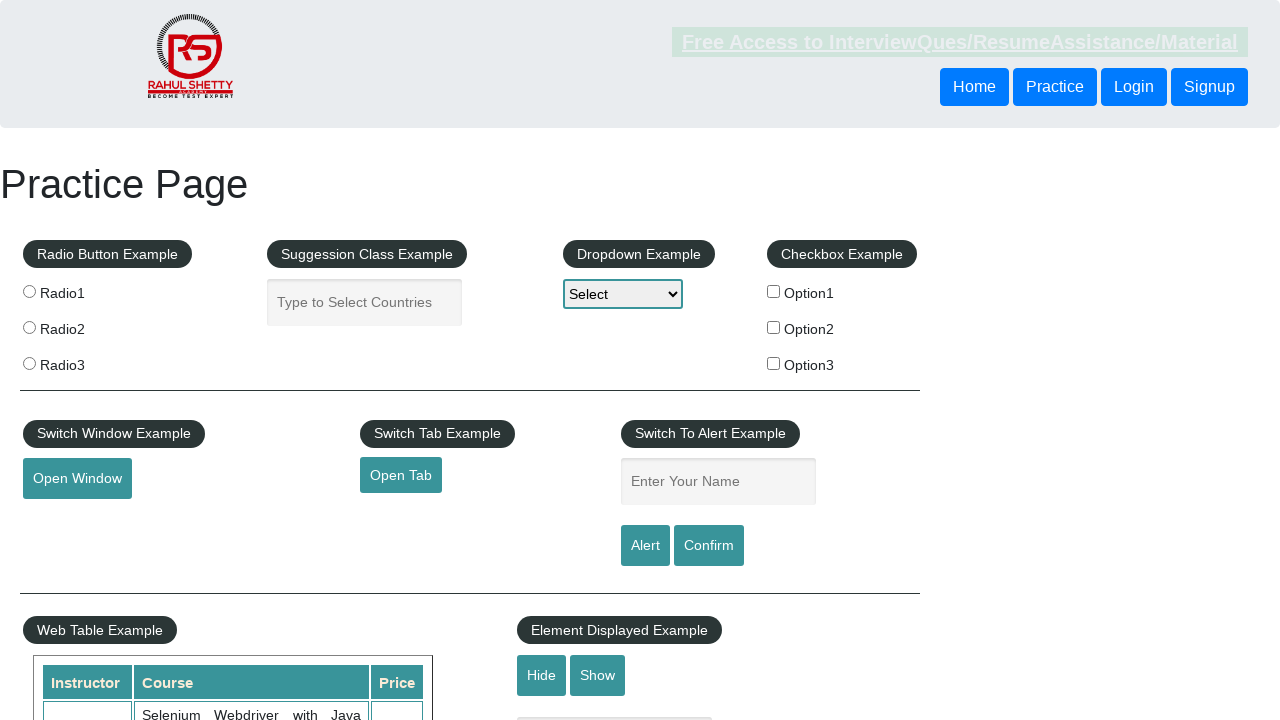

Clicked confirm button to trigger alert at (709, 546) on #confirmbtn
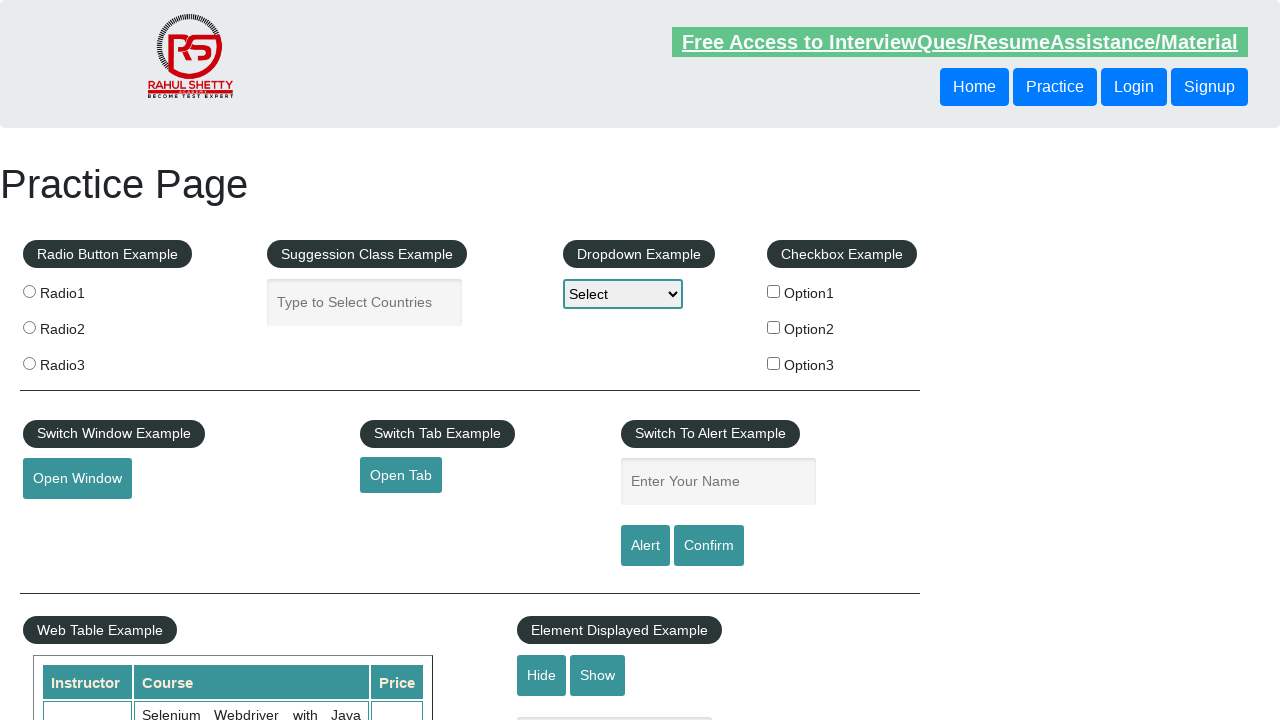

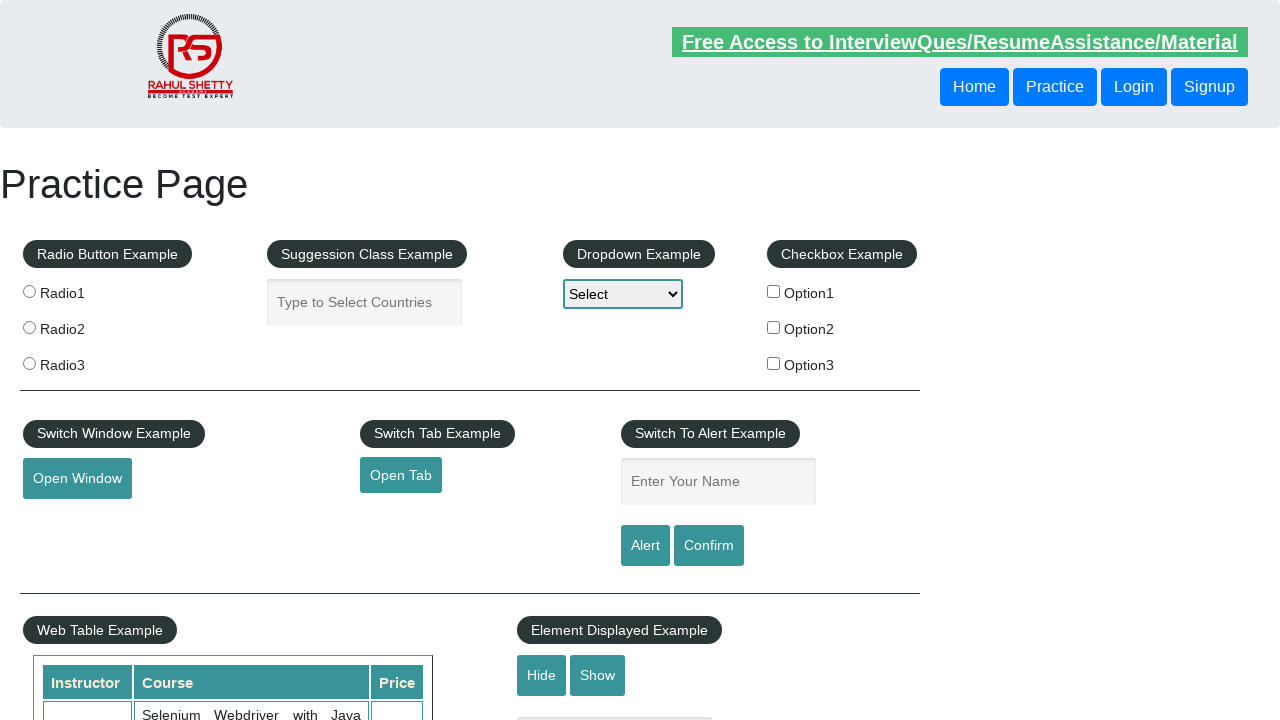